Tests that the complete all checkbox updates its state when individual items are completed or cleared.

Starting URL: https://demo.playwright.dev/todomvc

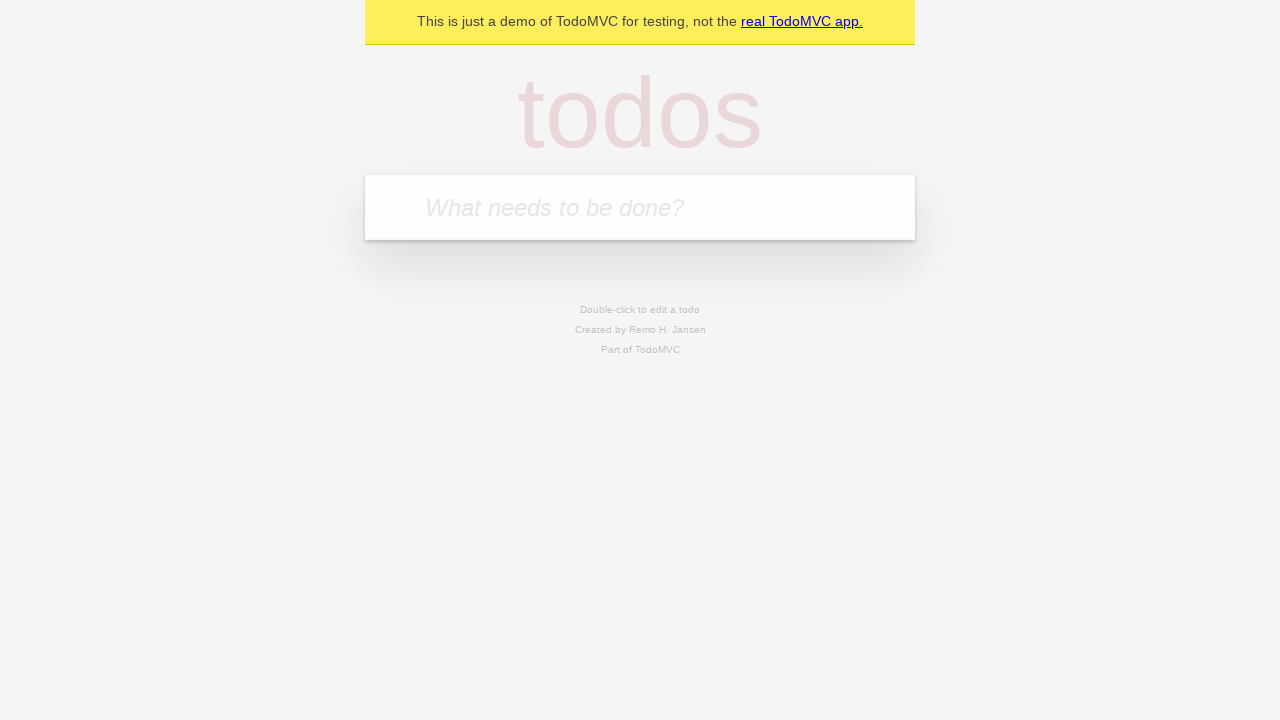

Filled todo input with 'buy some cheese' on internal:attr=[placeholder="What needs to be done?"i]
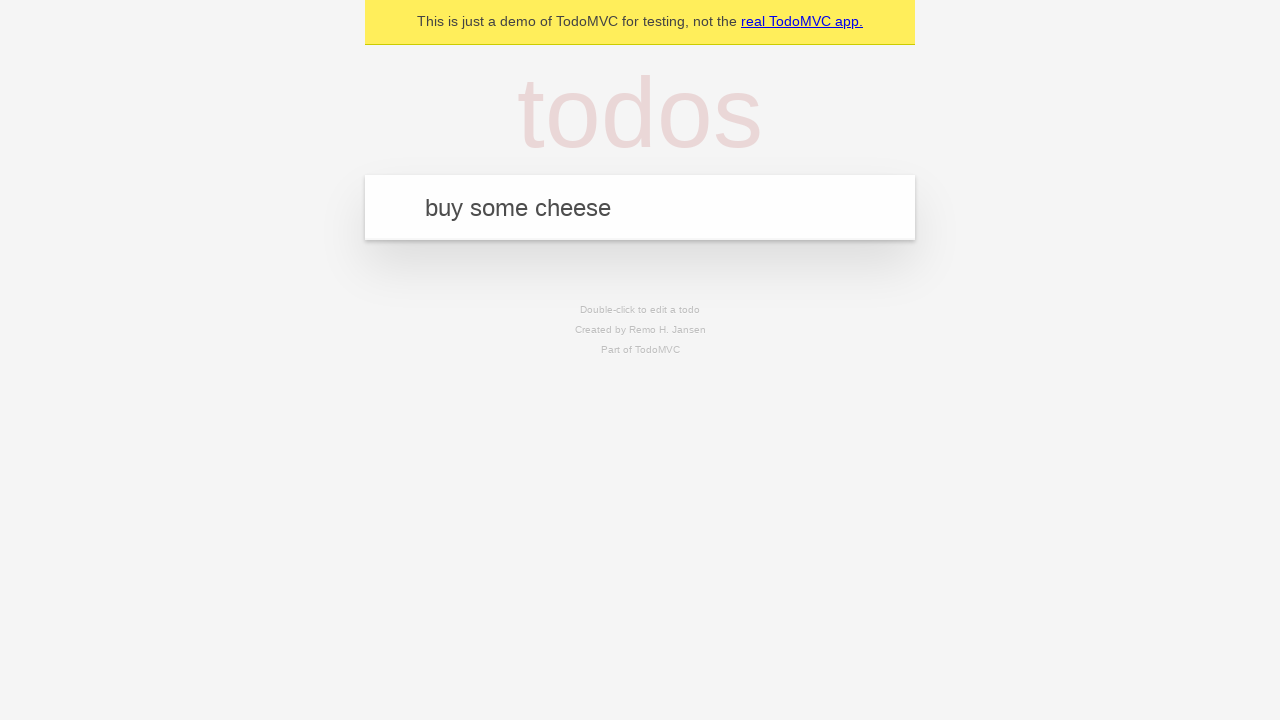

Pressed Enter to add first todo on internal:attr=[placeholder="What needs to be done?"i]
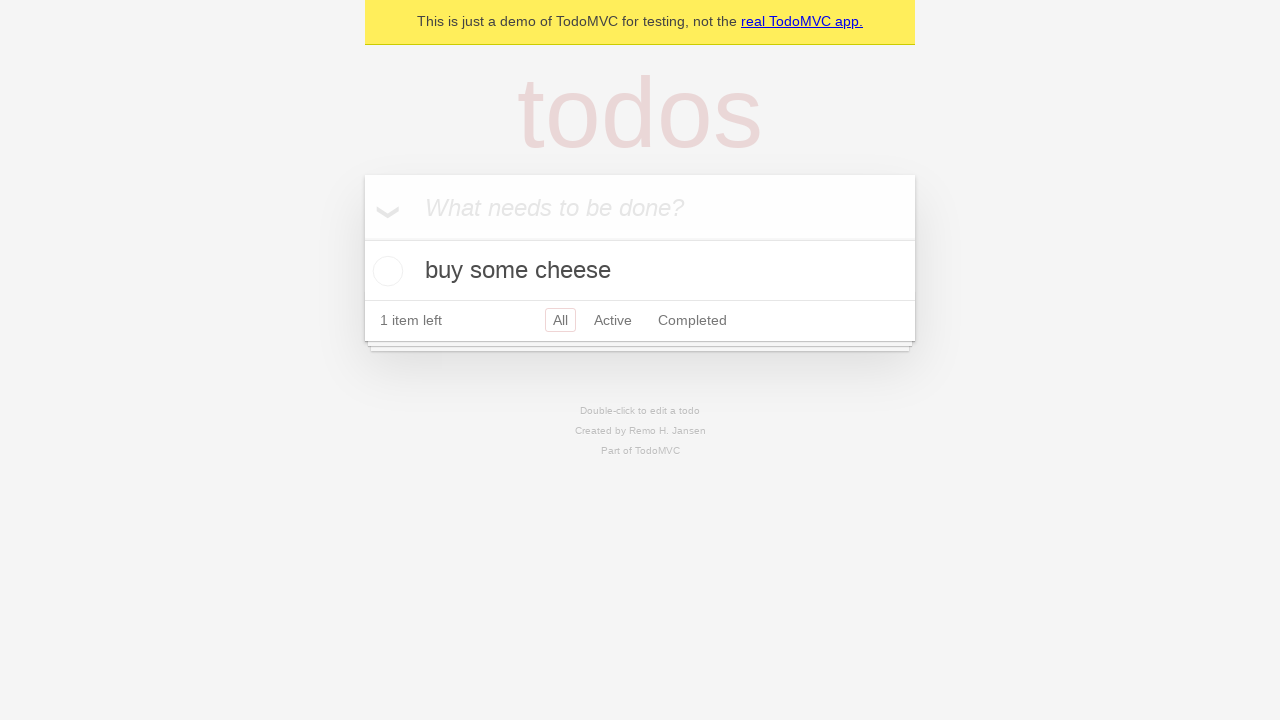

Filled todo input with 'feed the cat' on internal:attr=[placeholder="What needs to be done?"i]
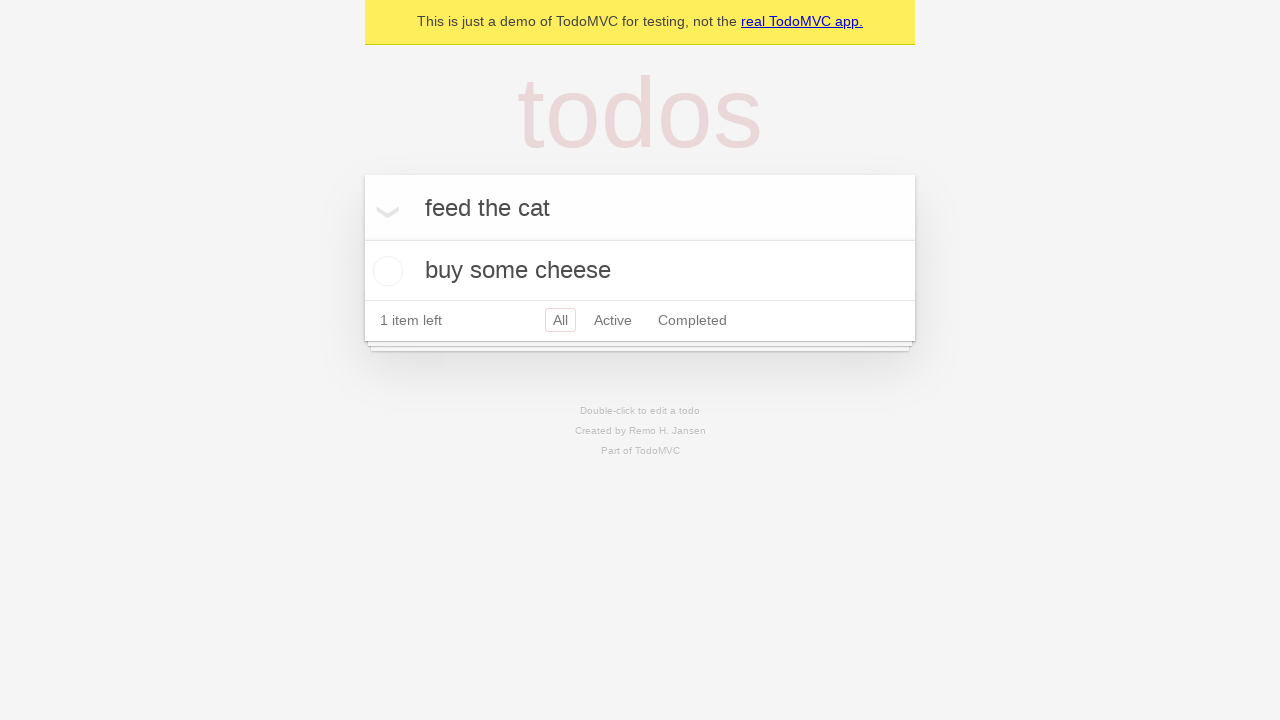

Pressed Enter to add second todo on internal:attr=[placeholder="What needs to be done?"i]
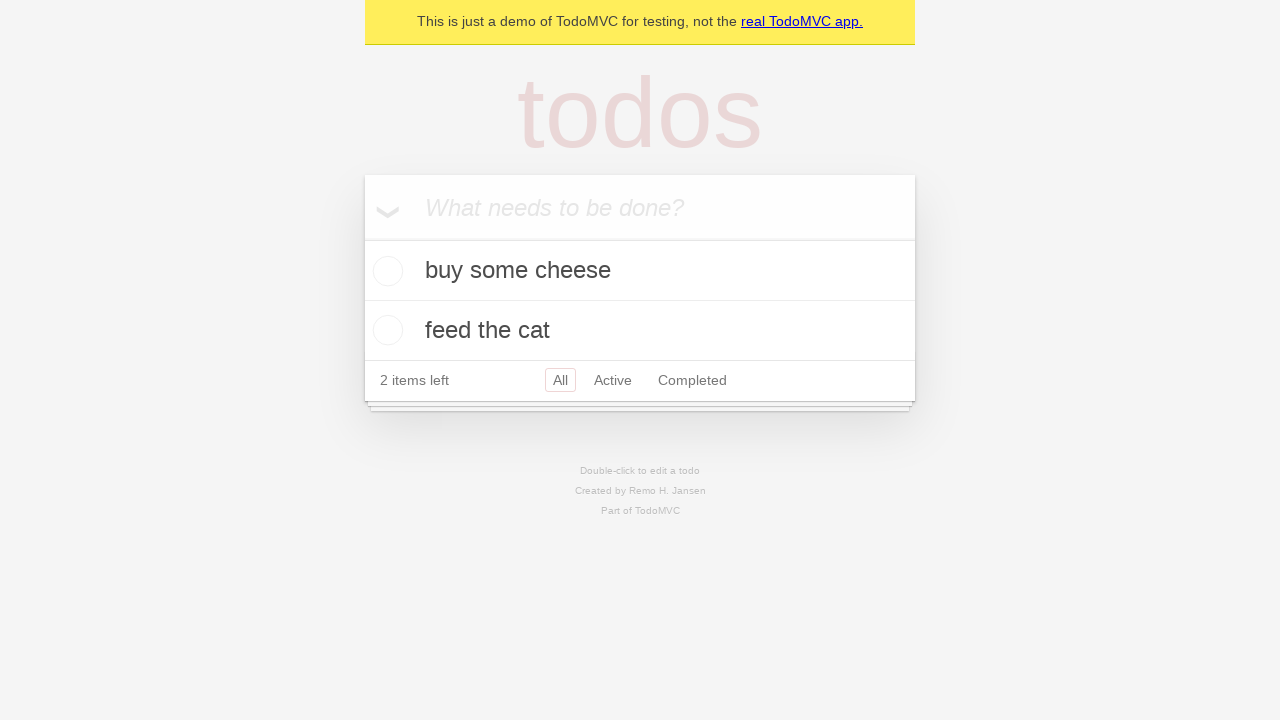

Filled todo input with 'book a doctors appointment' on internal:attr=[placeholder="What needs to be done?"i]
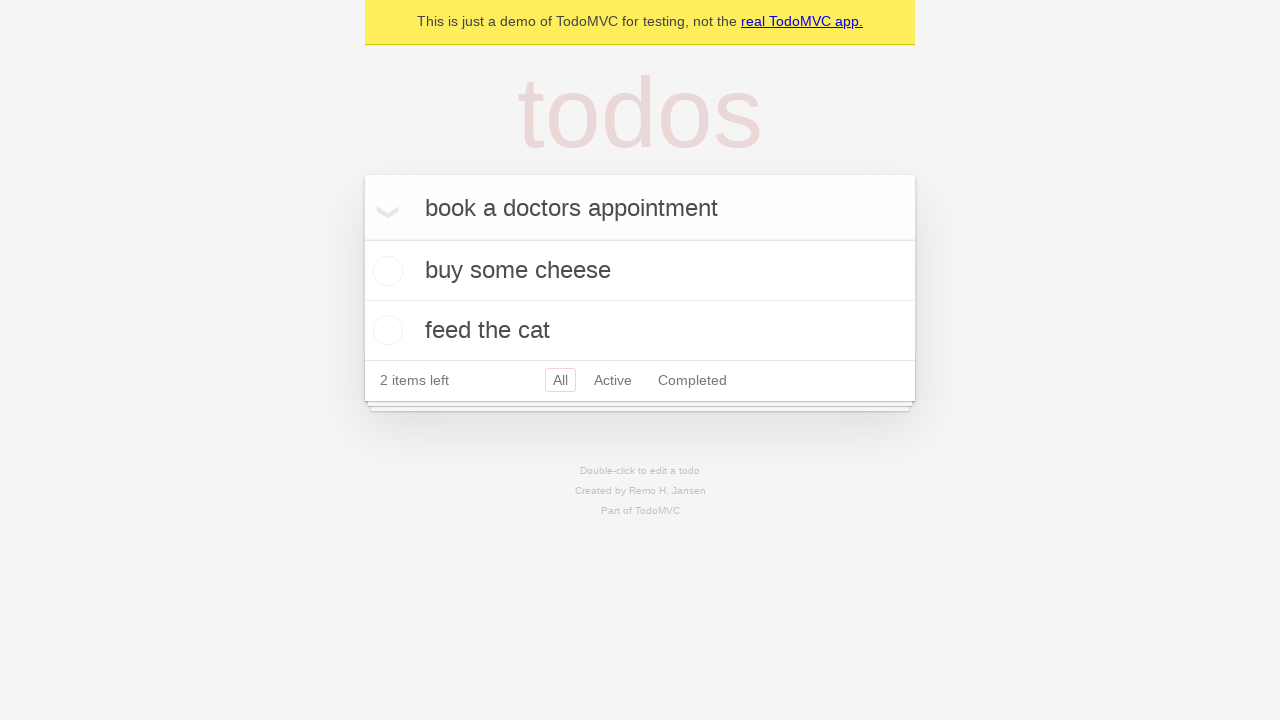

Pressed Enter to add third todo on internal:attr=[placeholder="What needs to be done?"i]
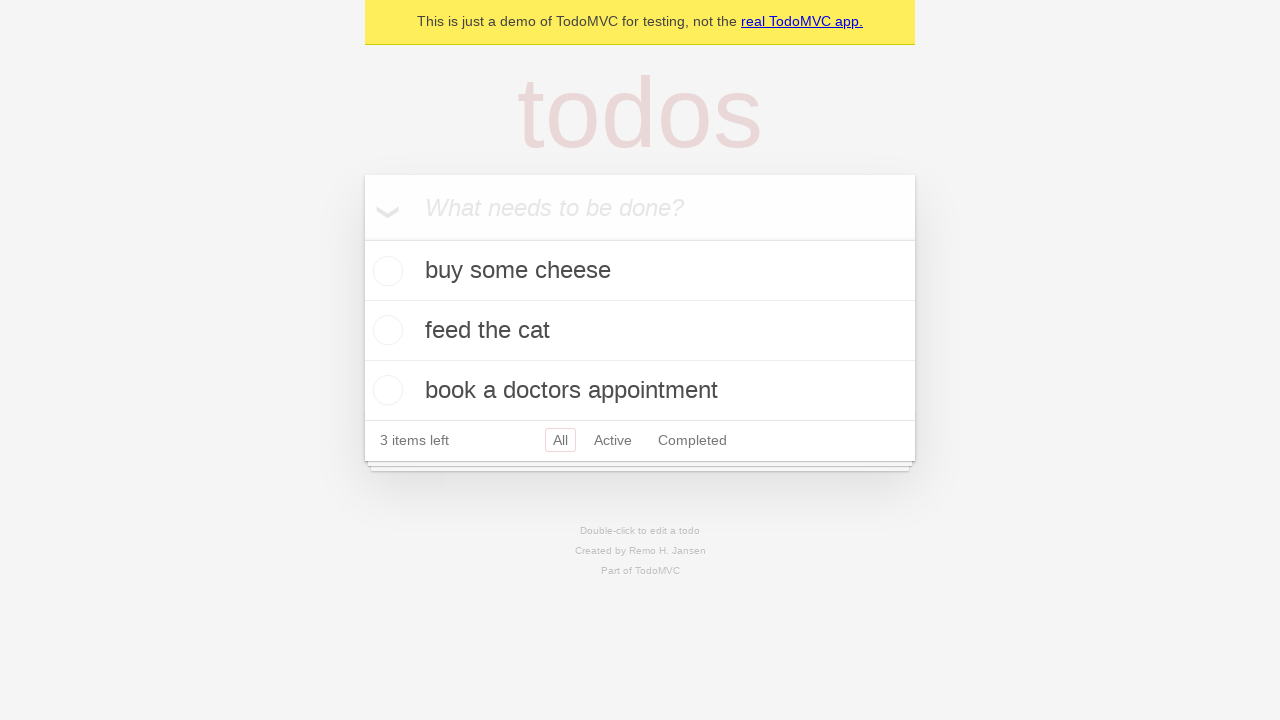

Checked 'Mark all as complete' checkbox to complete all todos at (362, 238) on internal:label="Mark all as complete"i
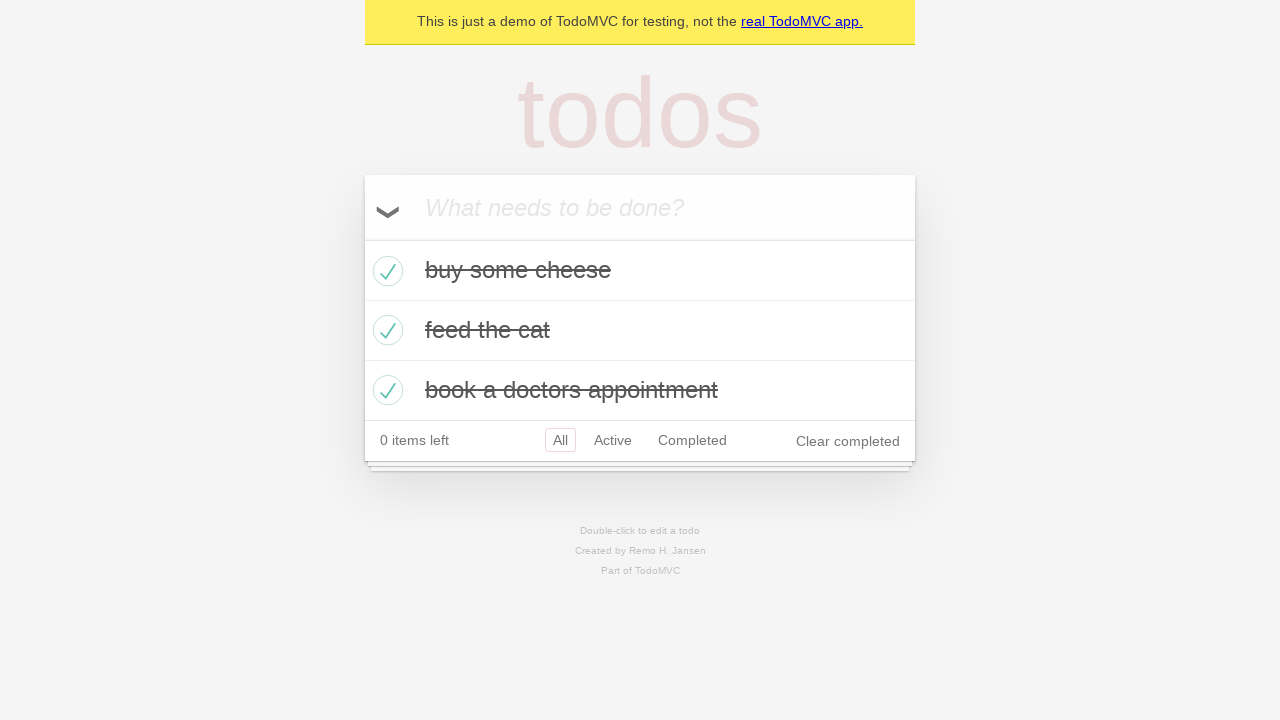

Unchecked the first todo, toggling 'Mark all as complete' state at (385, 271) on internal:testid=[data-testid="todo-item"s] >> nth=0 >> internal:role=checkbox
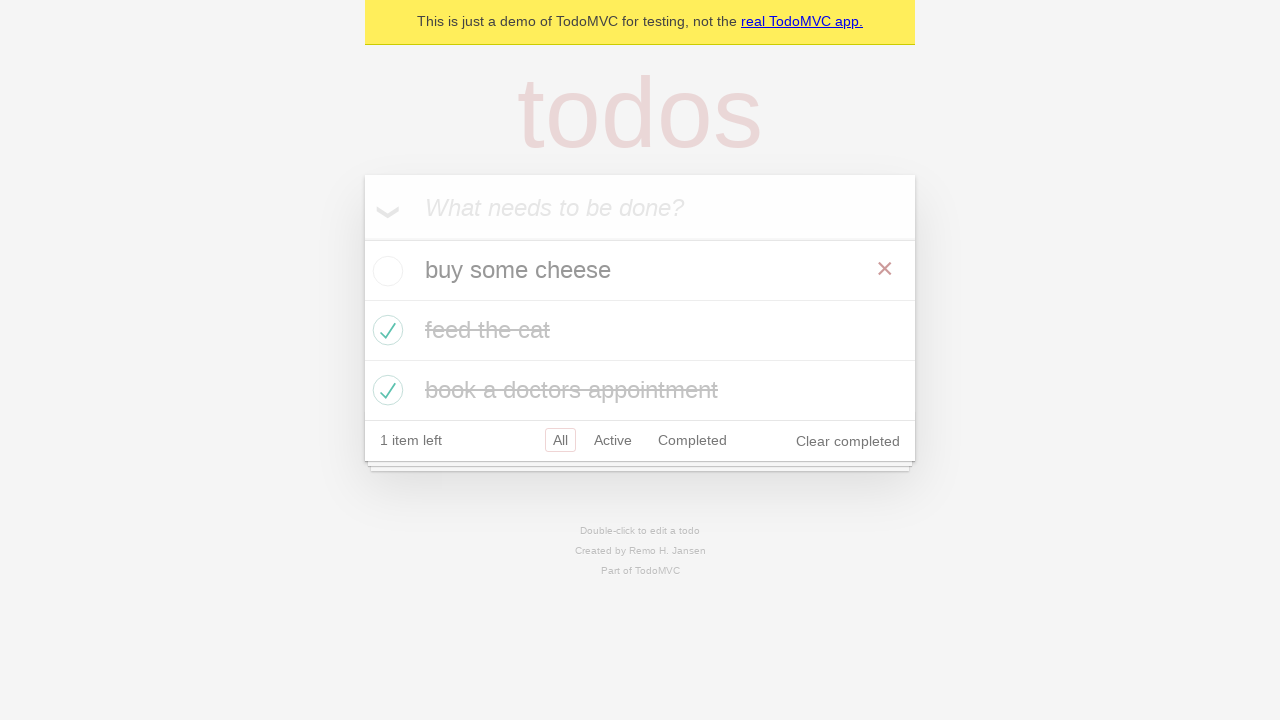

Checked the first todo again, all todos are now complete at (385, 271) on internal:testid=[data-testid="todo-item"s] >> nth=0 >> internal:role=checkbox
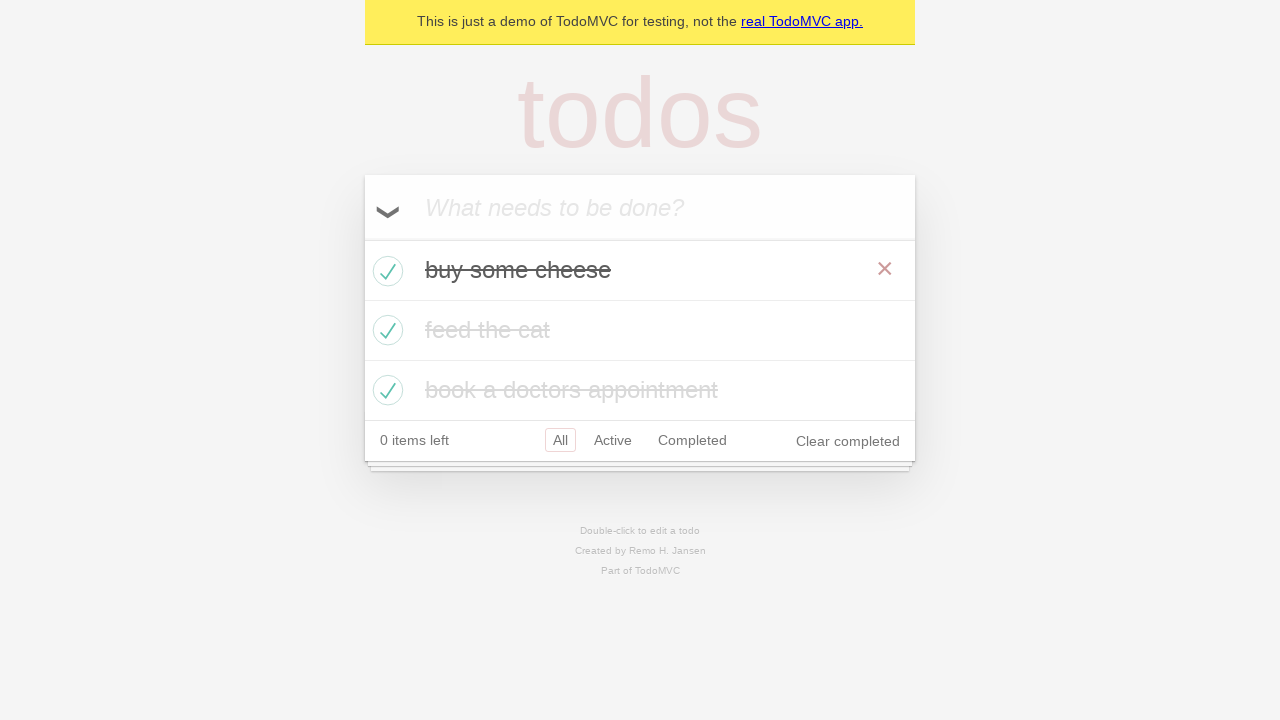

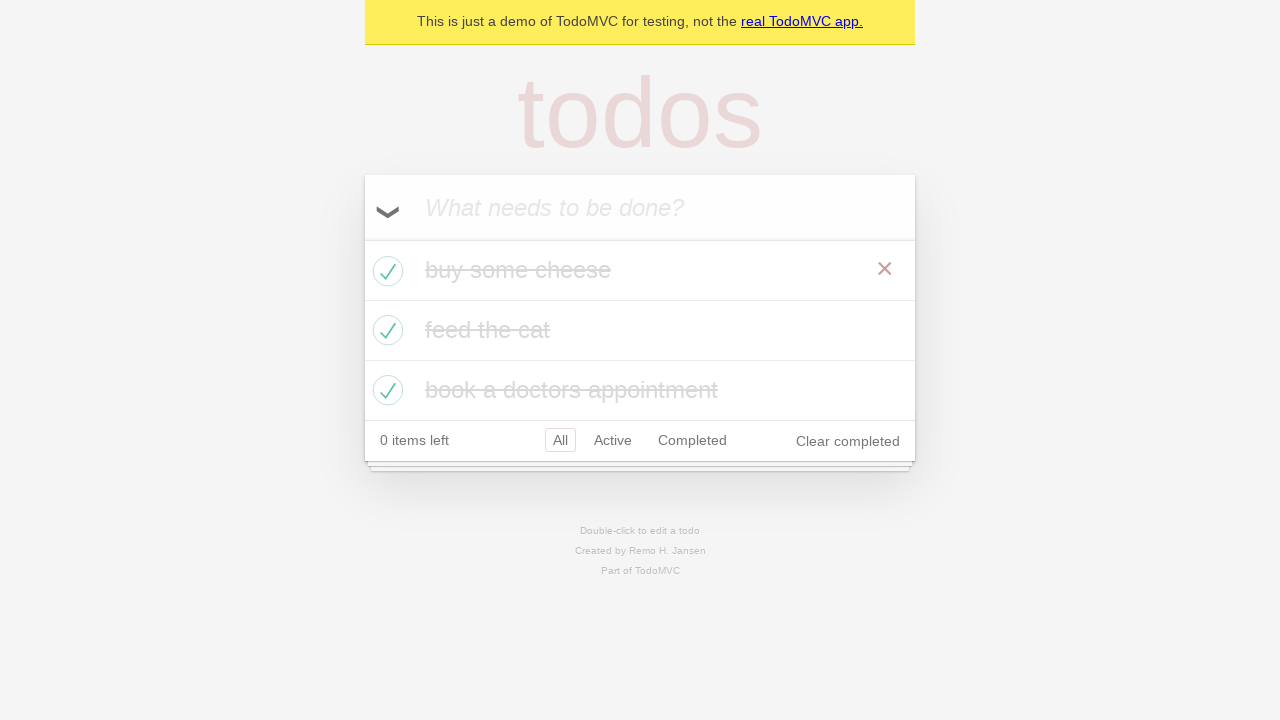